Tests JavaScript alert handling by clicking the first button to trigger an alert, accepting it, and verifying the result message is displayed

Starting URL: https://practice.cydeo.com/javascript_alerts

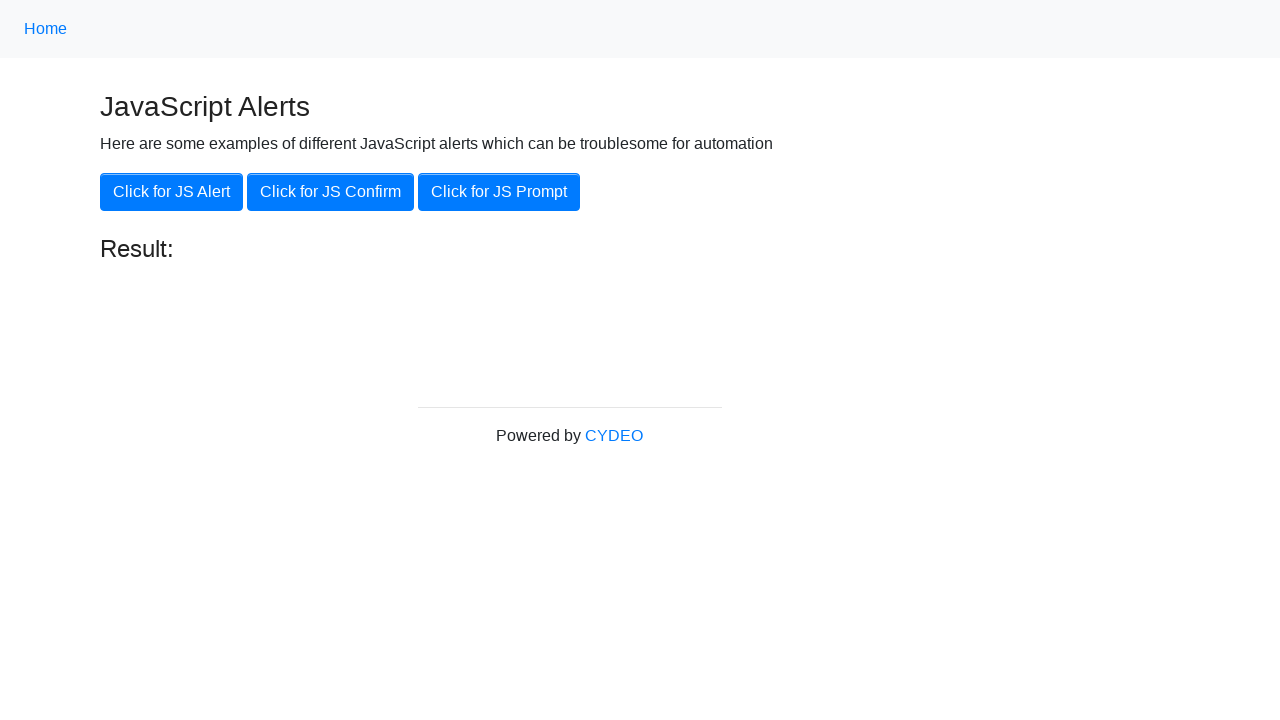

Set up dialog handler to accept JavaScript alert
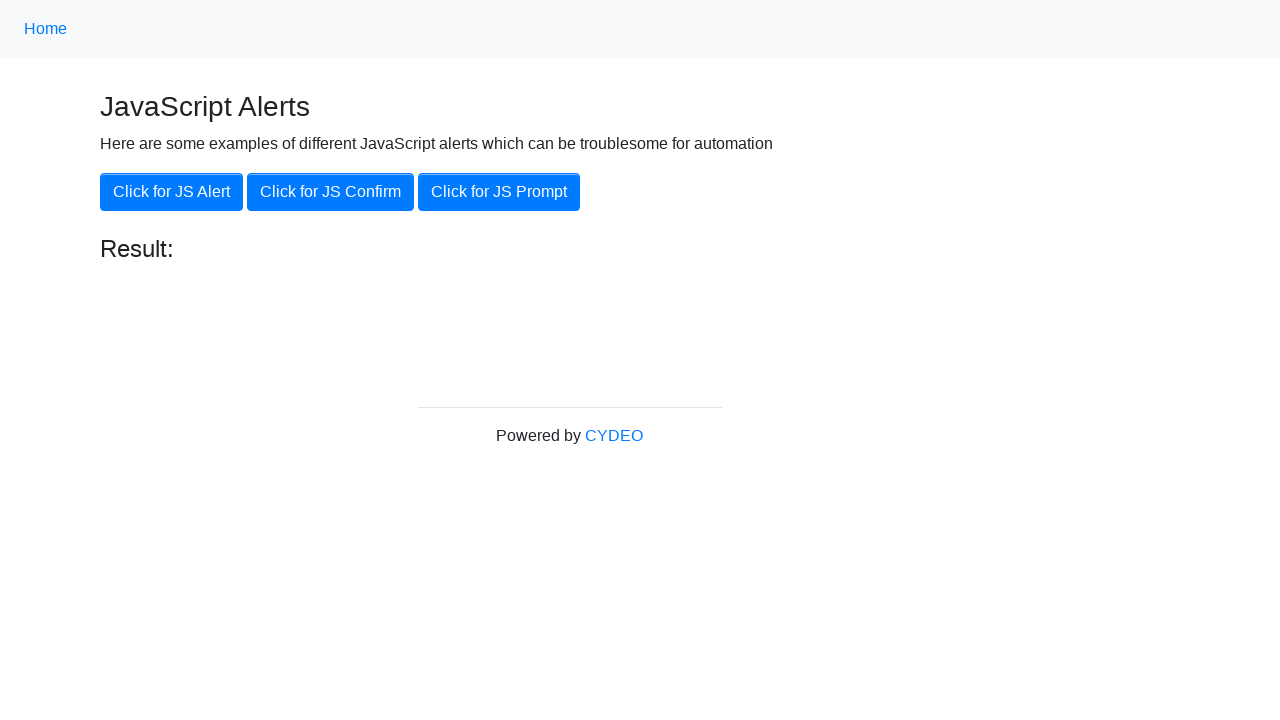

Clicked first button to trigger JavaScript alert at (172, 192) on button >> nth=0
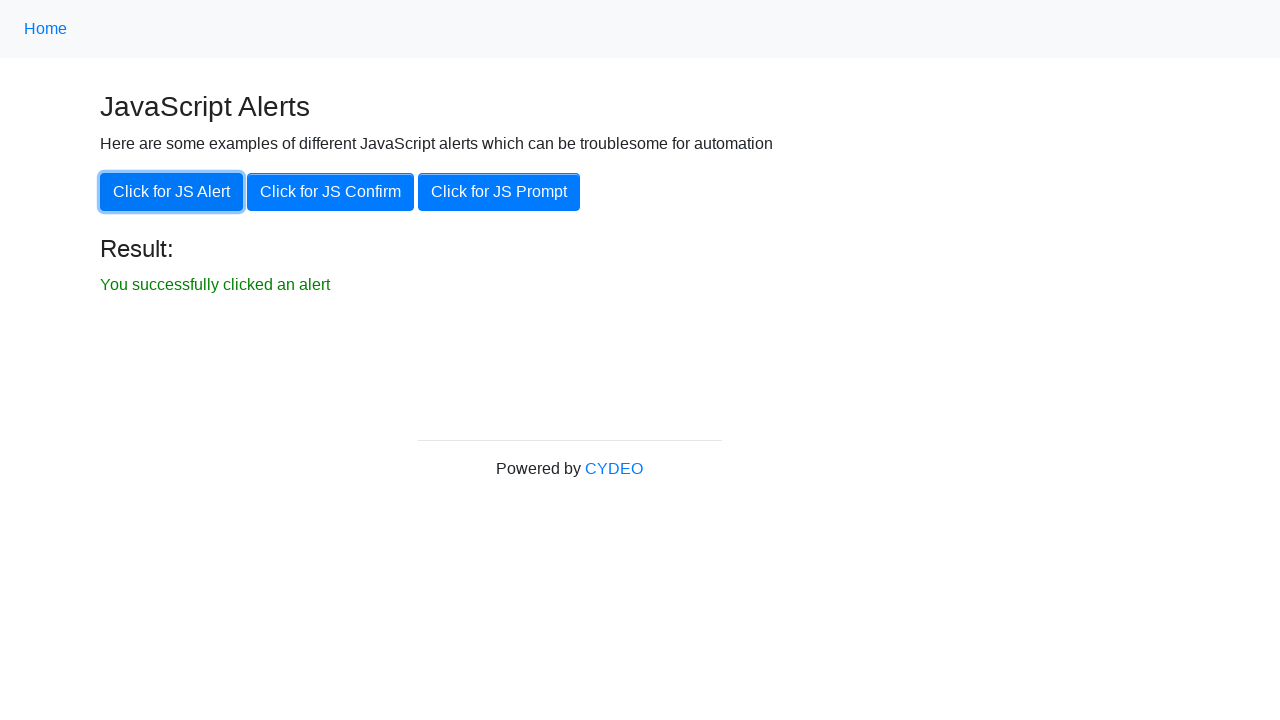

Result message element appeared after accepting alert
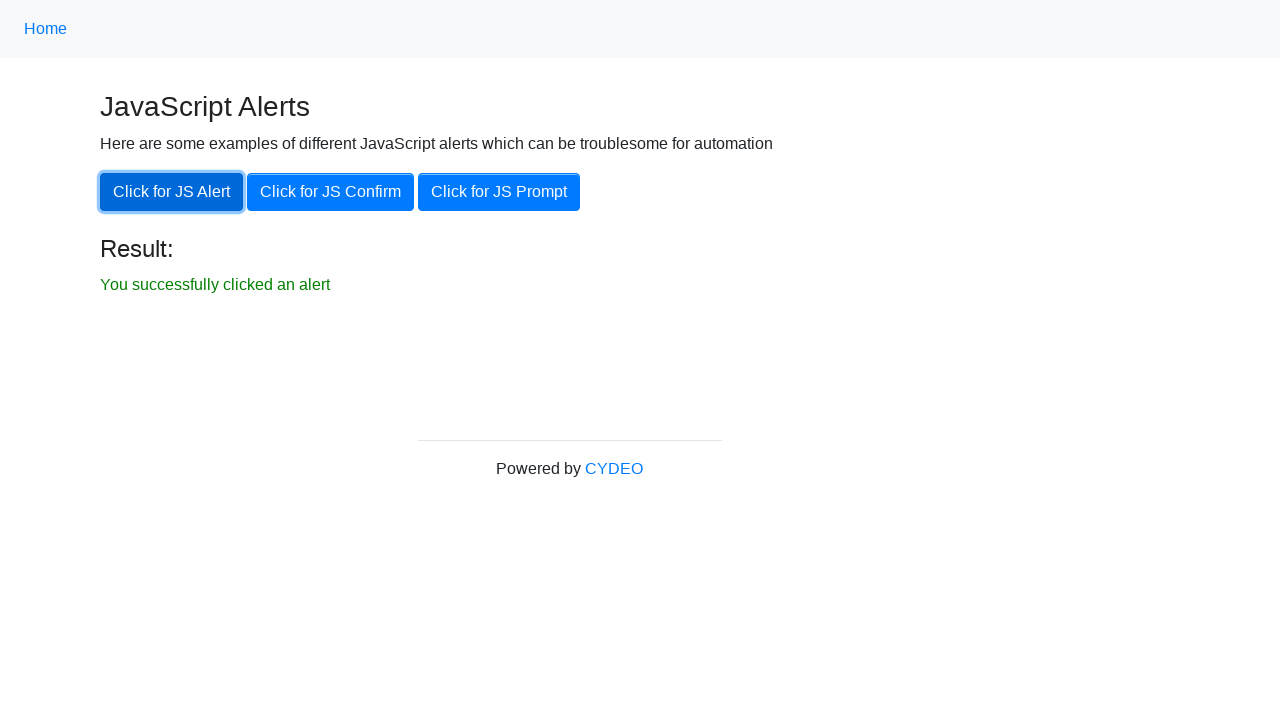

Retrieved result text: You successfully clicked an alert
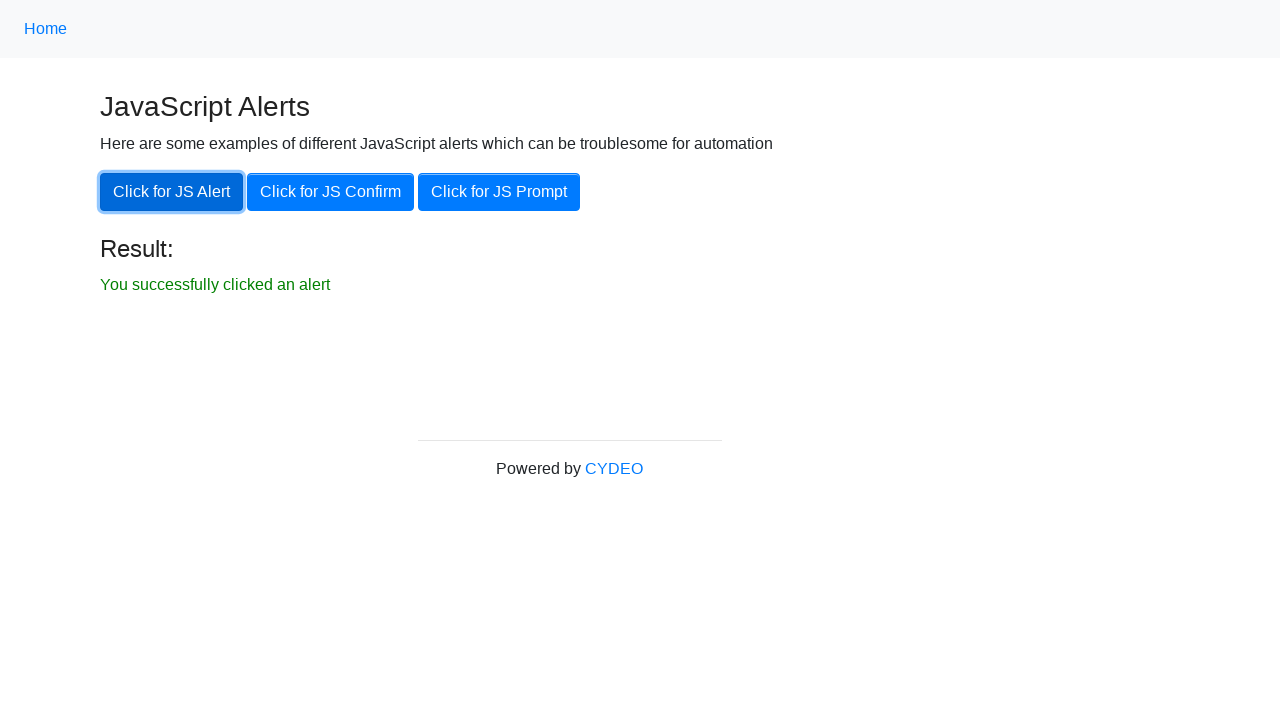

Printed result to console: You successfully clicked an alert
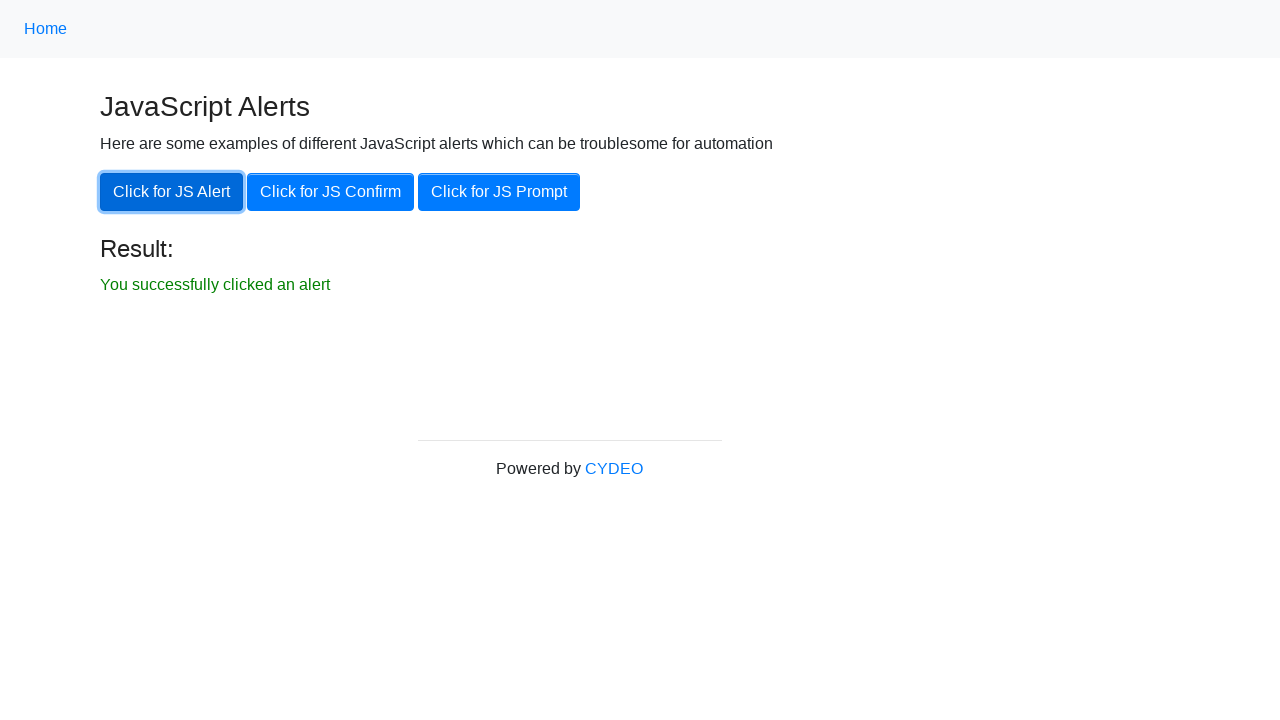

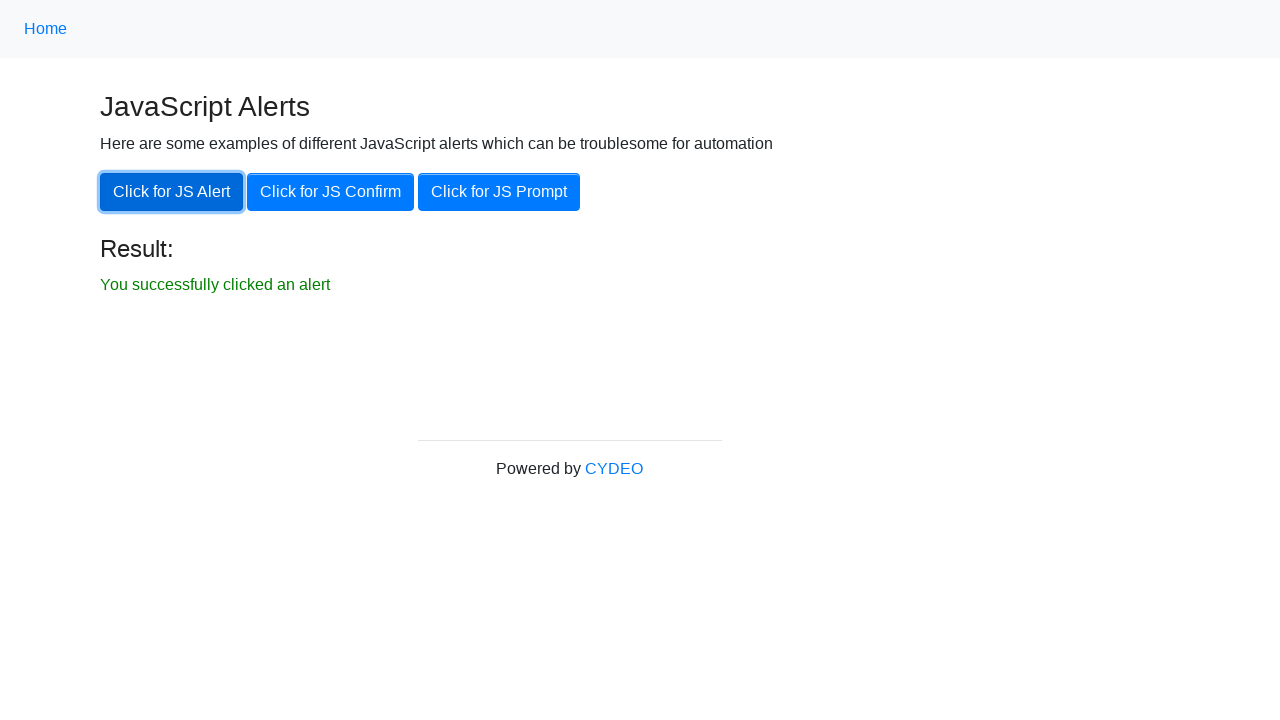